Tests multiple dropdown selection functionality by clicking on Basic Elements tab, verifying it's a multi-select dropdown, and selecting multiple options (indices 0, 2 and value "5")

Starting URL: http://automationbykrishna.com/

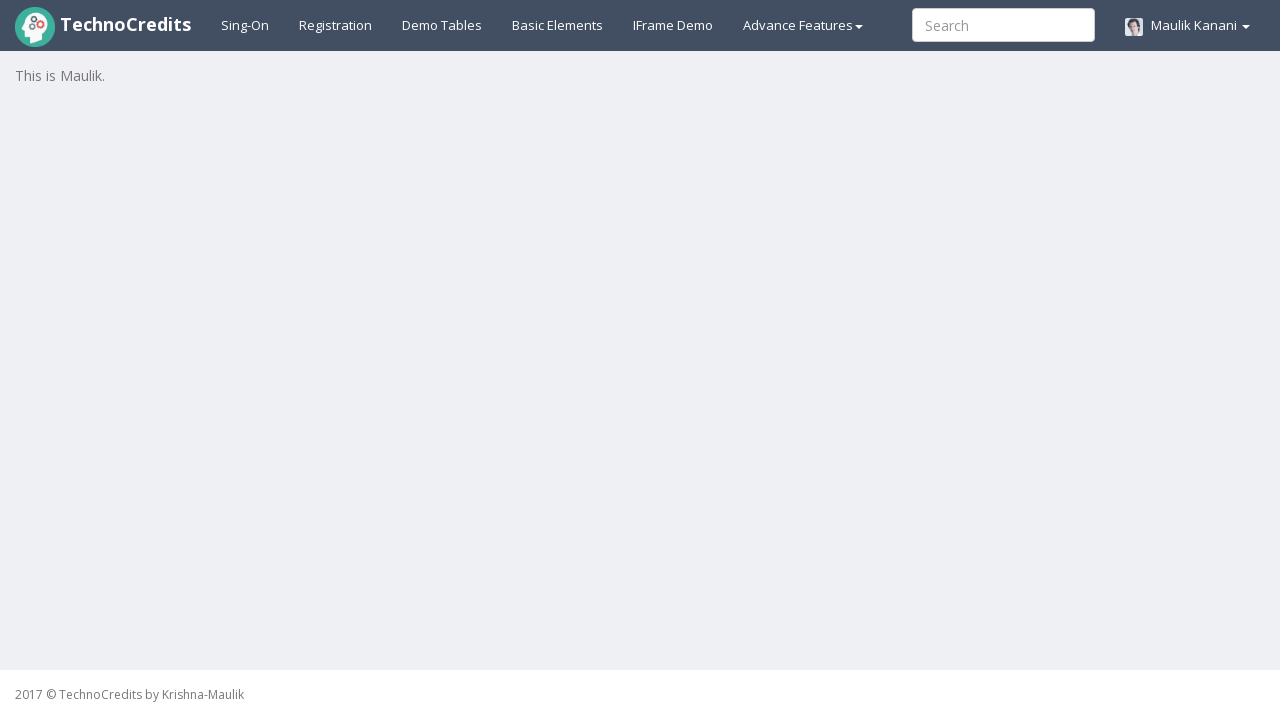

Clicked on Basic Elements tab at (558, 25) on #basicelements
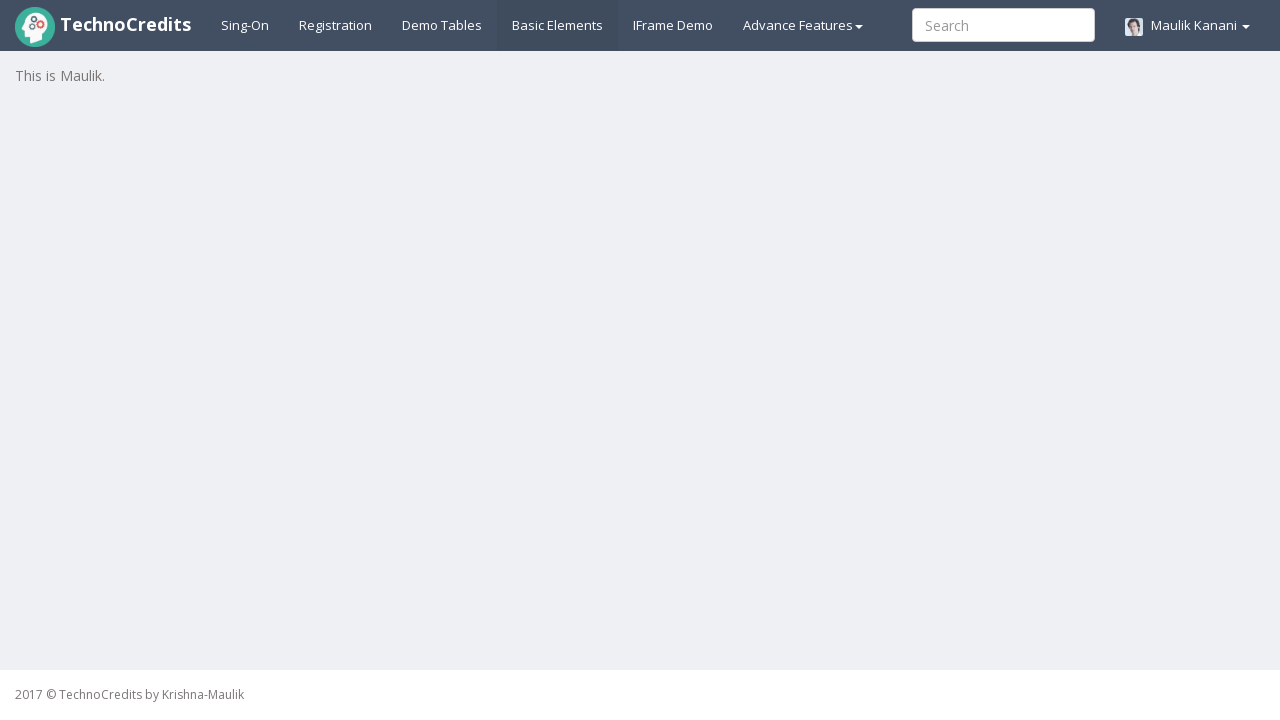

Waited for page to load (2000ms)
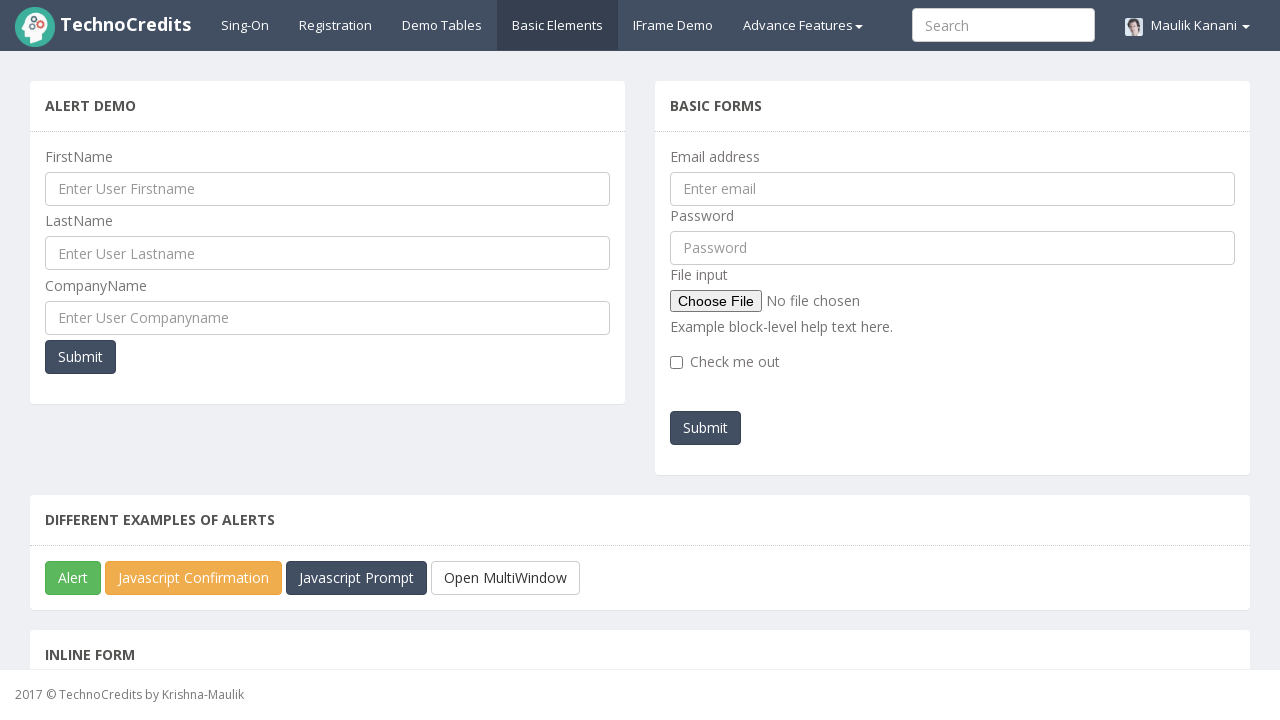

Located the multiple selection dropdown
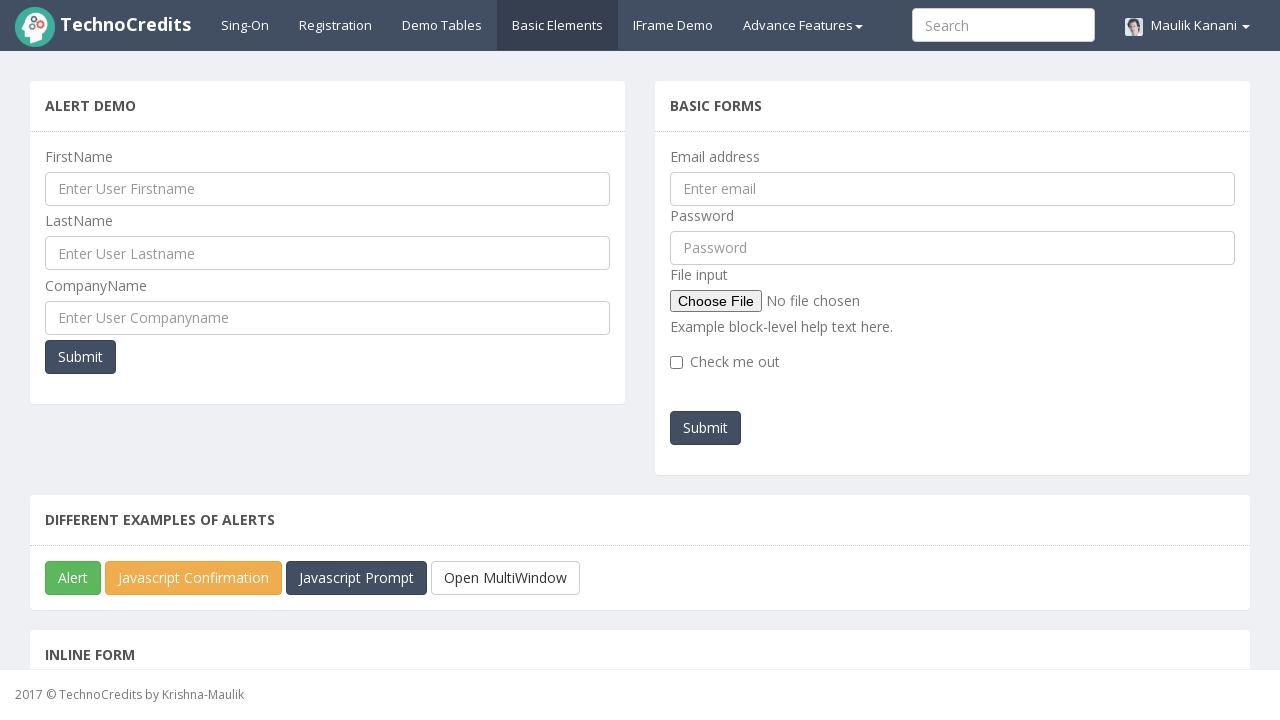

Retrieved all options from dropdown
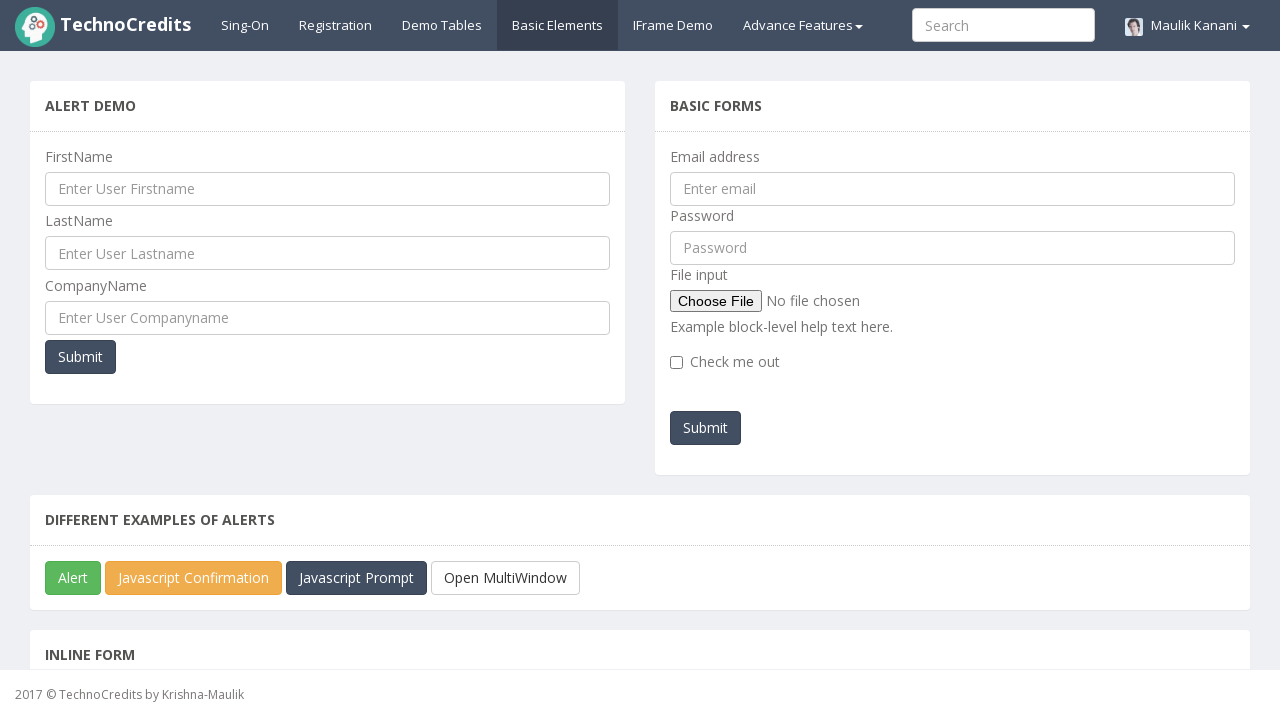

Selected option at index 0 on select.form-control >> nth=0
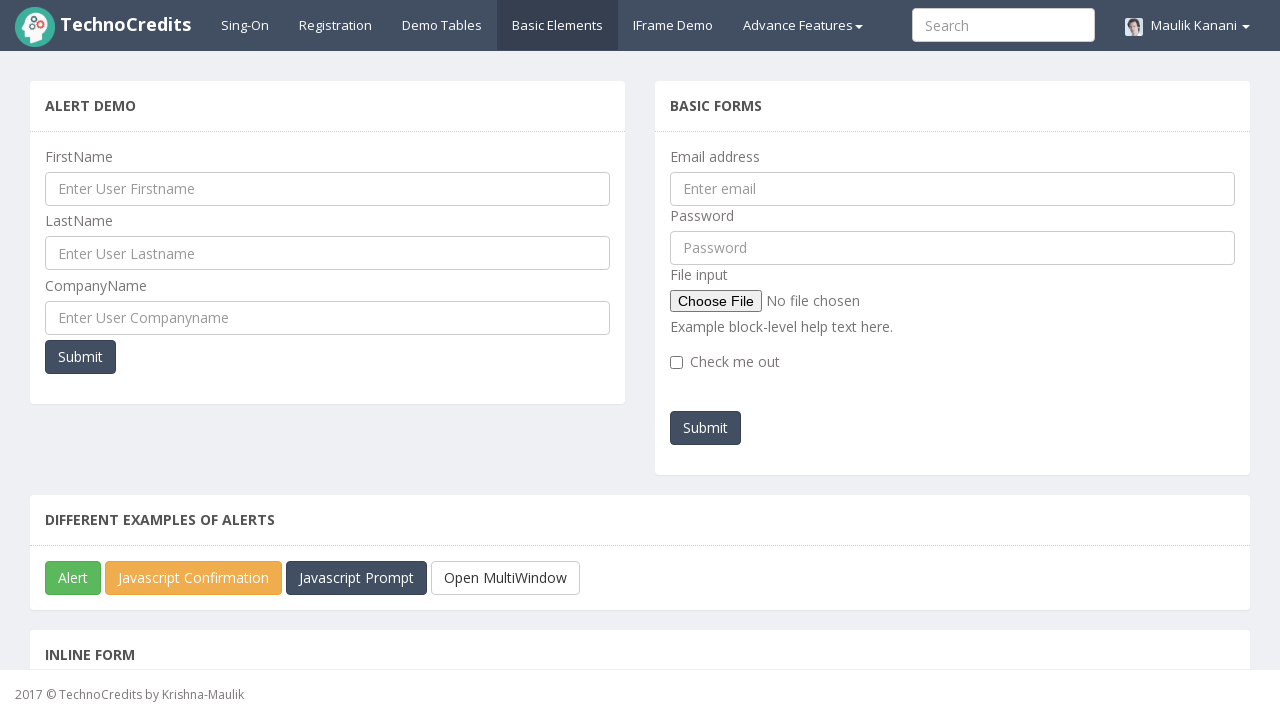

Selected option at index 2 on select.form-control >> nth=0
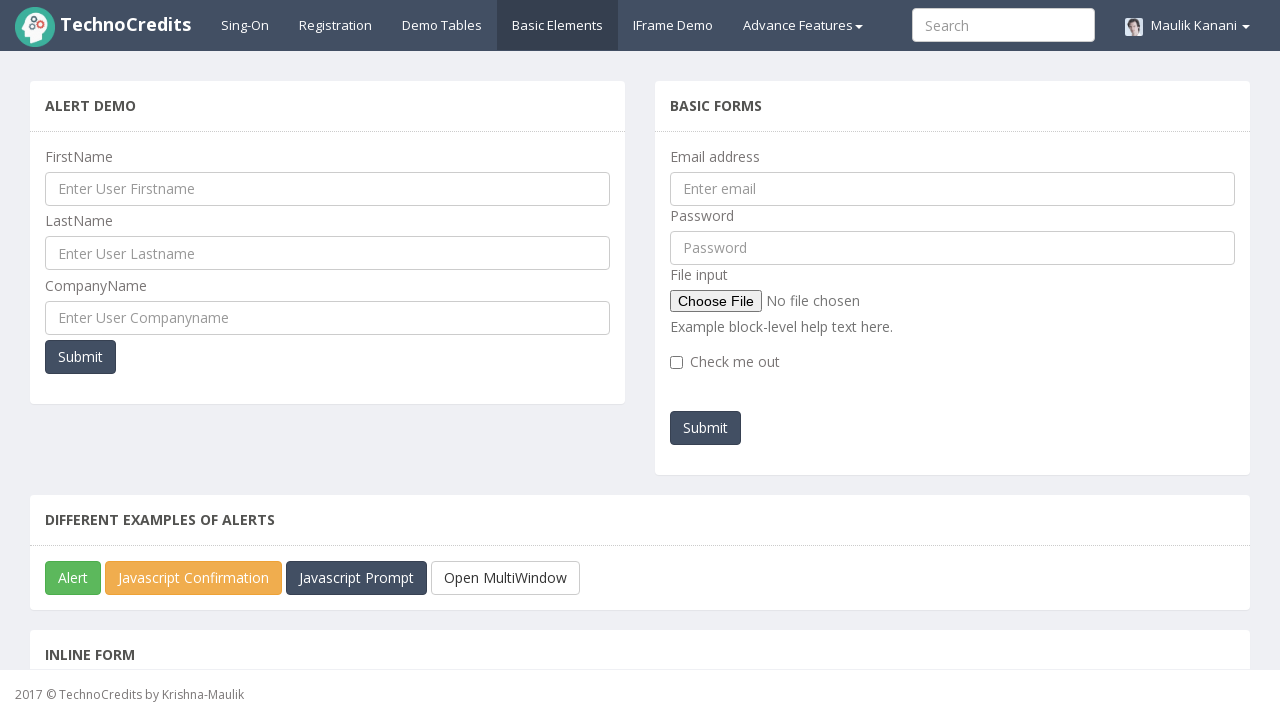

Selected option with label '5' on select.form-control >> nth=0
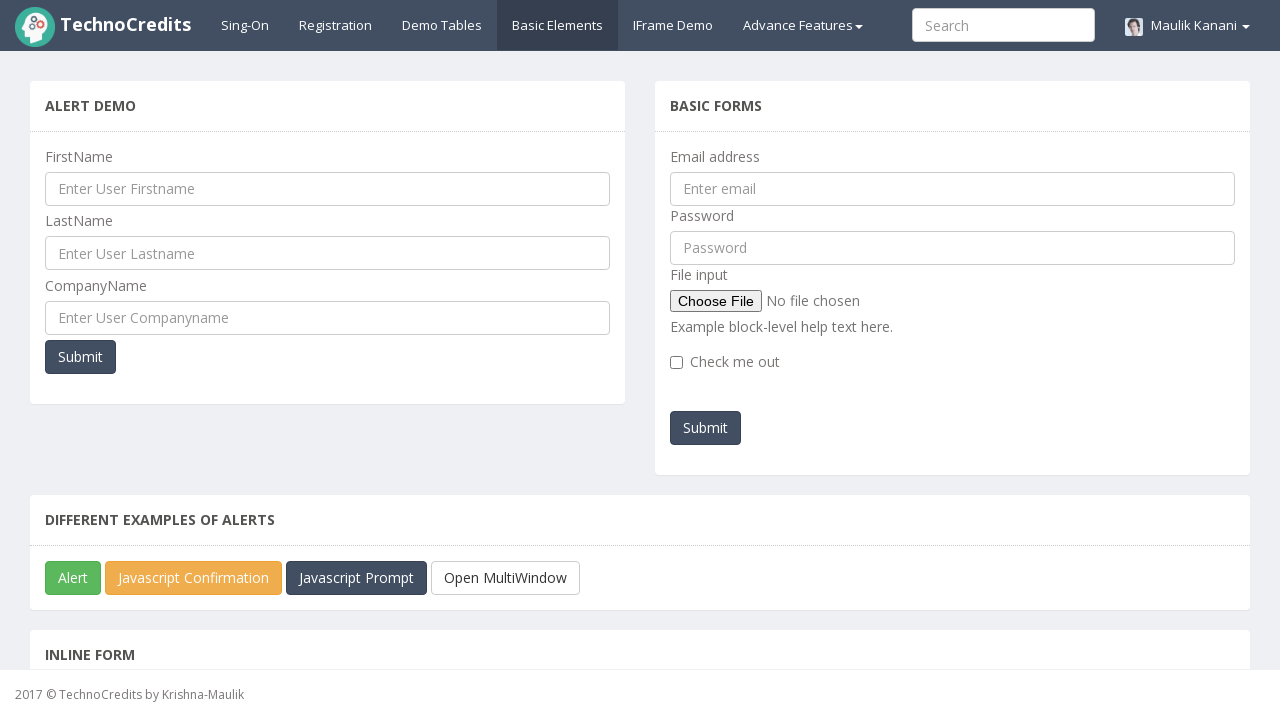

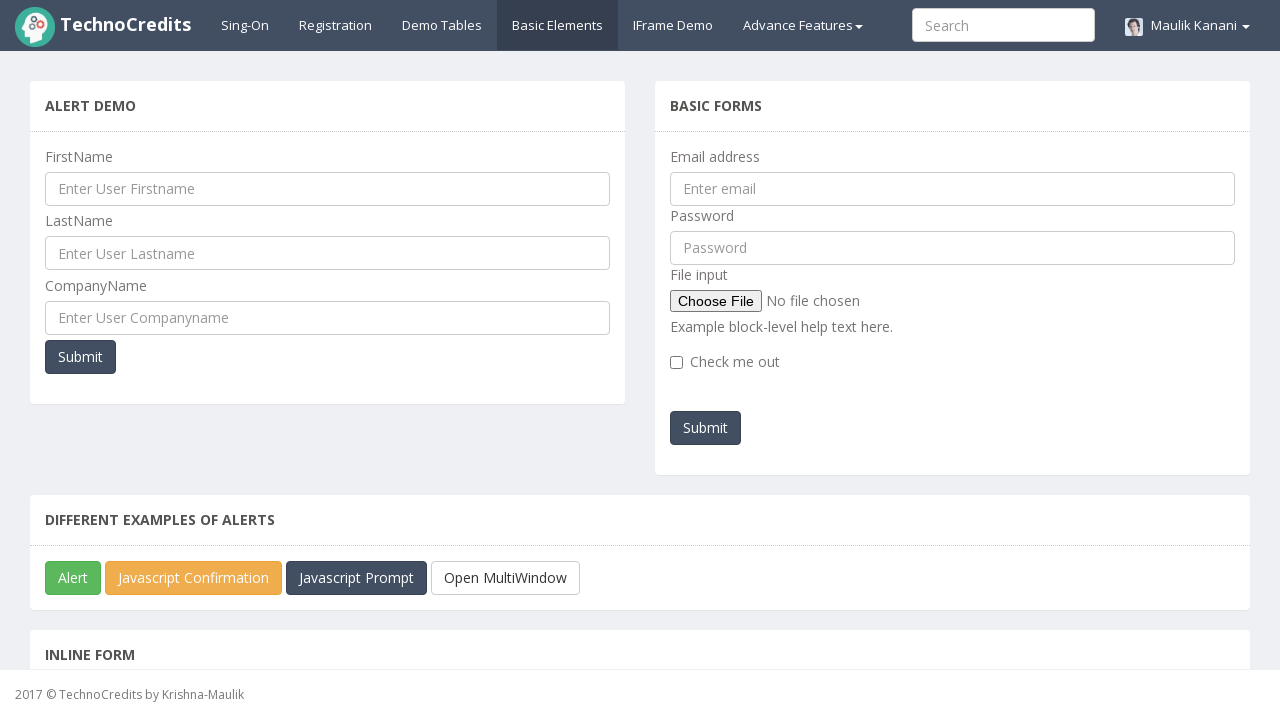